Tests the ability to switch to a new browser tab by clicking a "New Tab" button and handling the new page event.

Starting URL: https://testautomationpractice.blogspot.com/

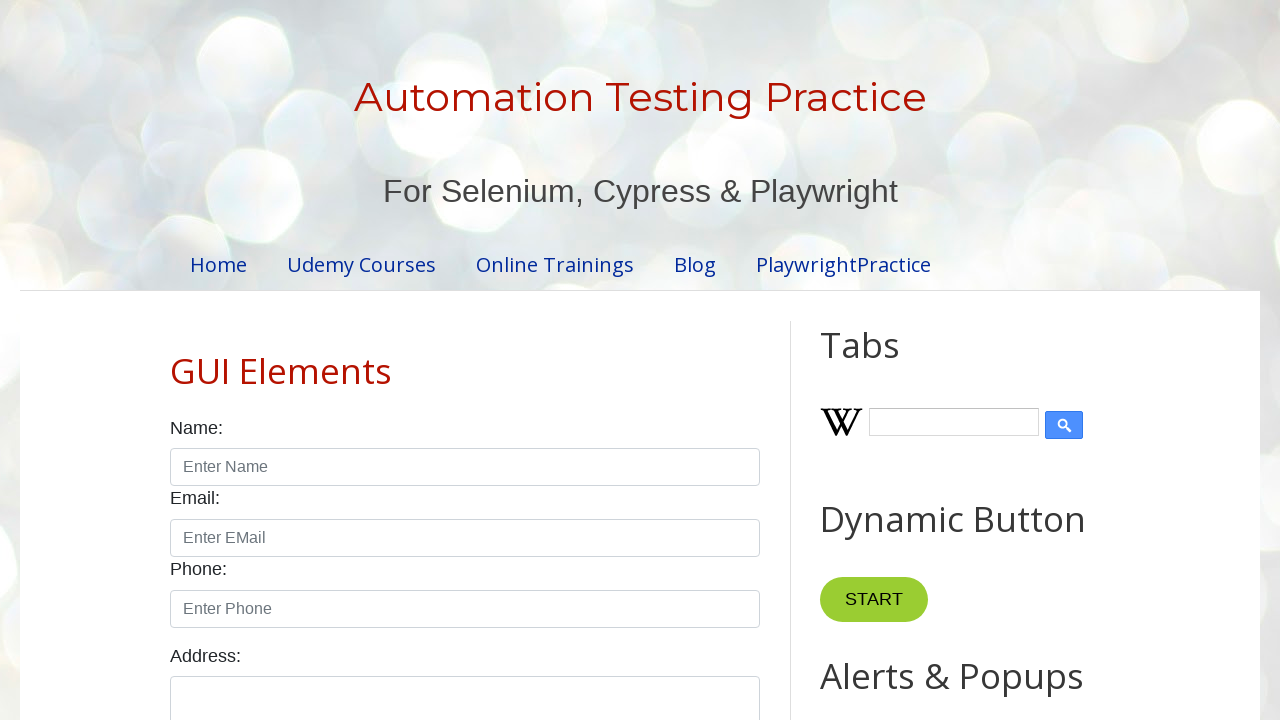

Clicked 'New Tab' button and waited for new page to open at (880, 361) on xpath=//button[text()="New Tab"]
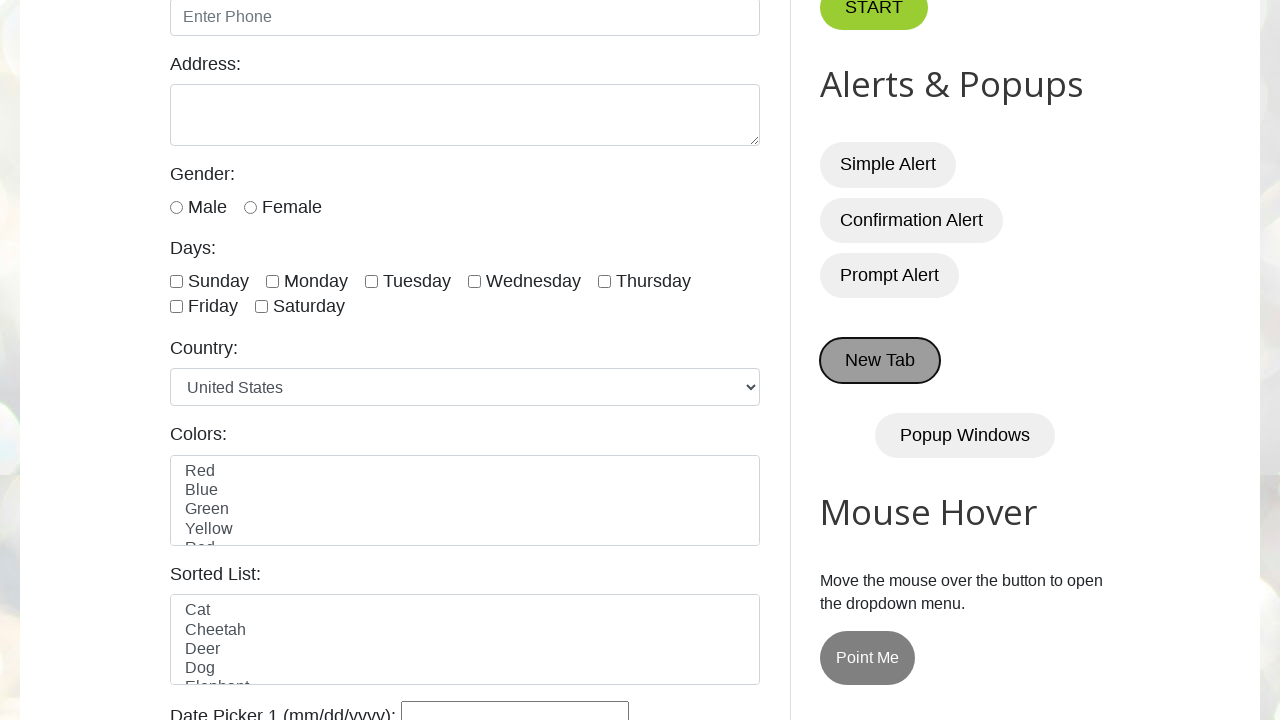

Retrieved new tab page object
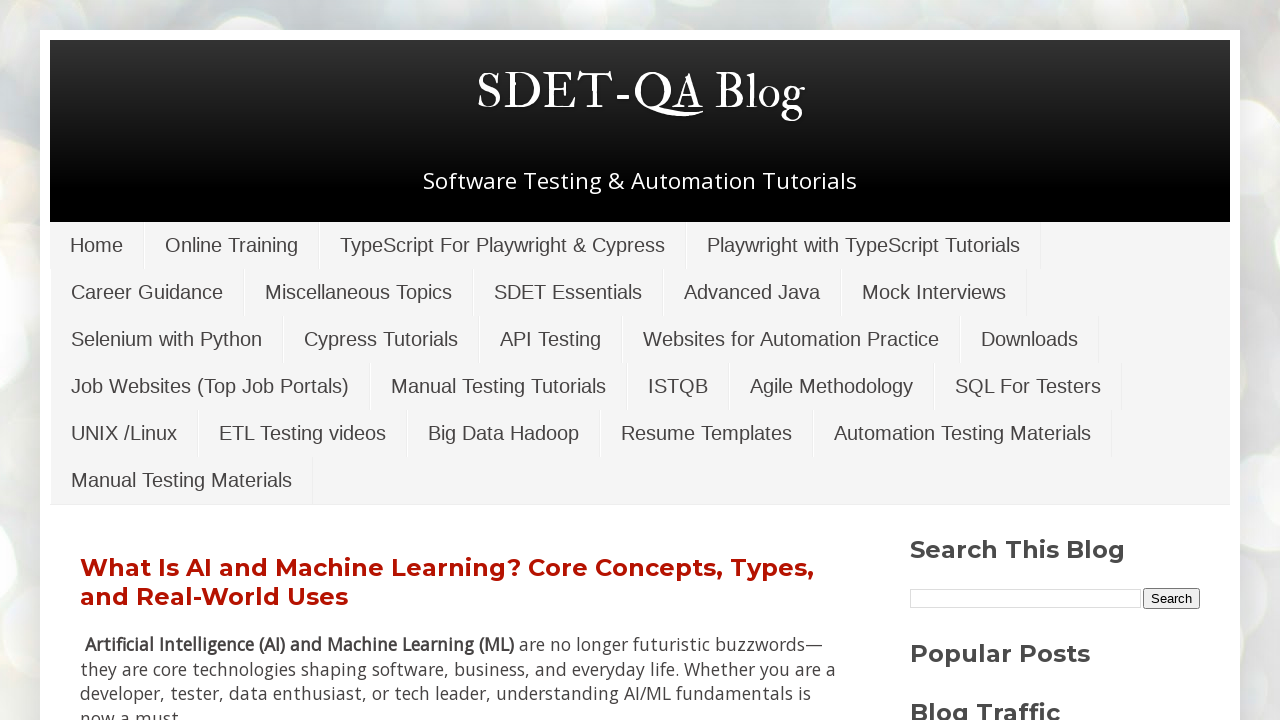

New tab finished loading
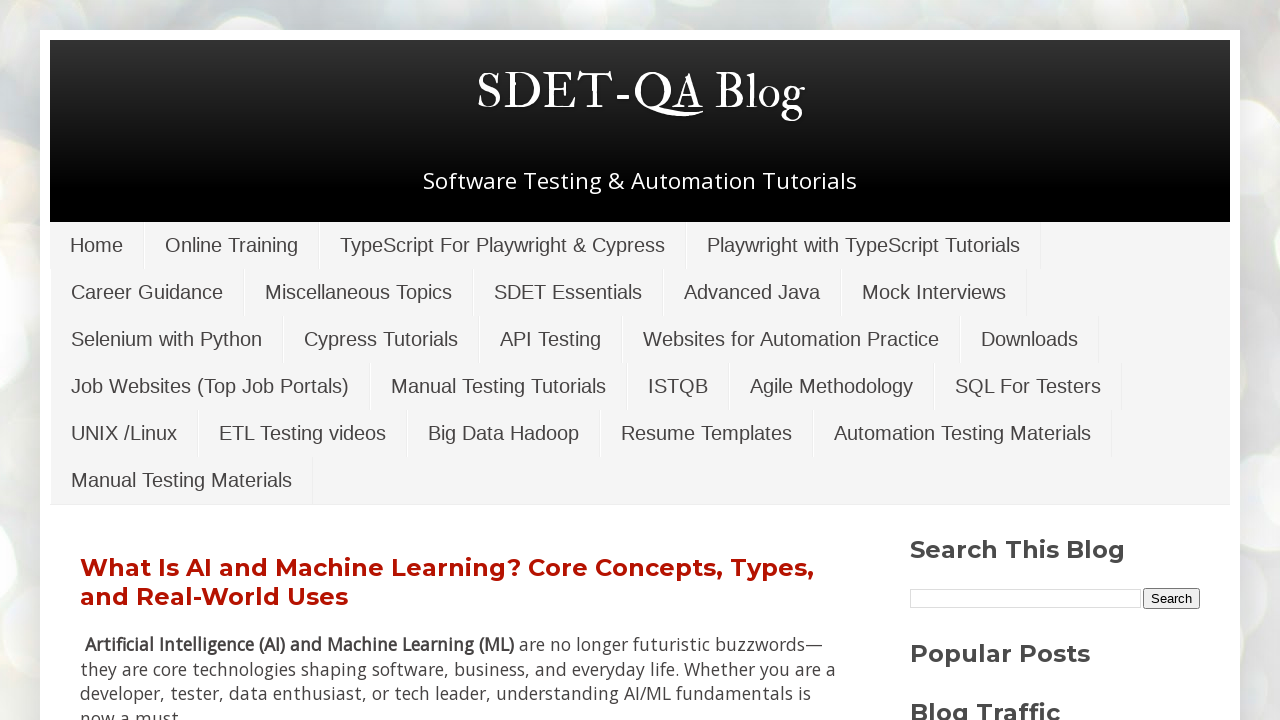

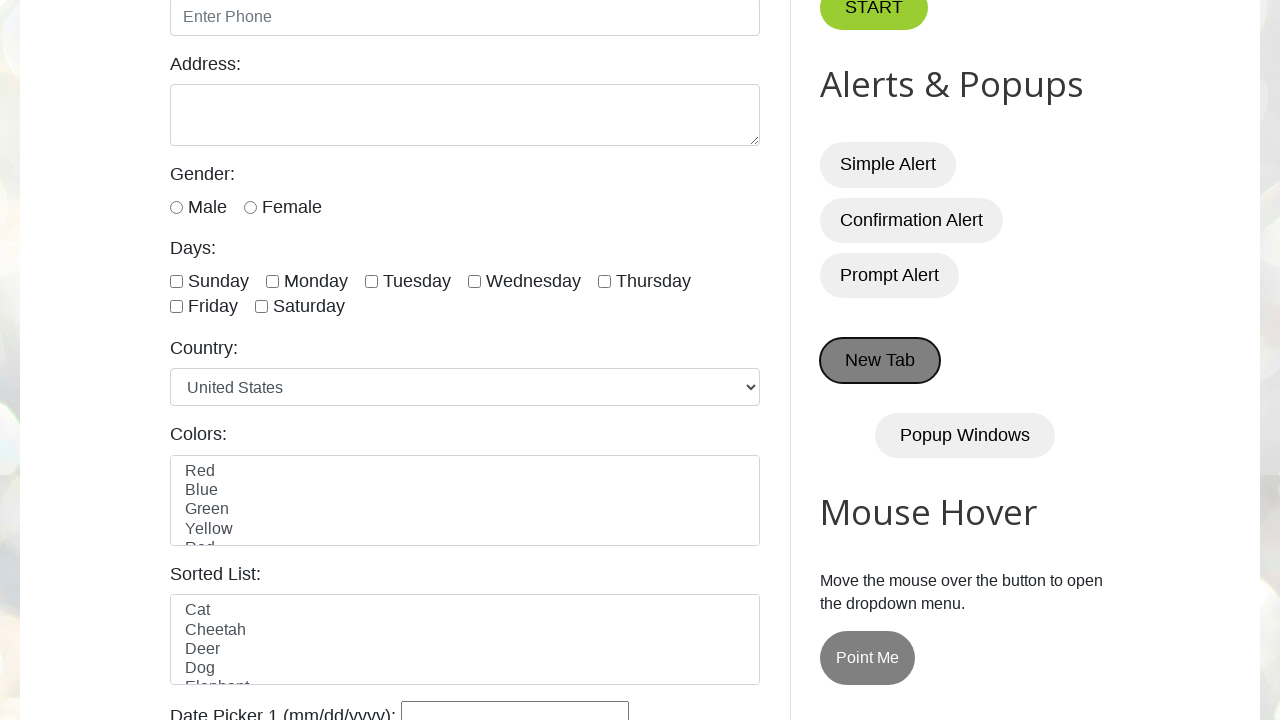